Tests drag and drop functionality by dragging element from column A to column B and verifying the elements have swapped positions

Starting URL: https://the-internet.herokuapp.com

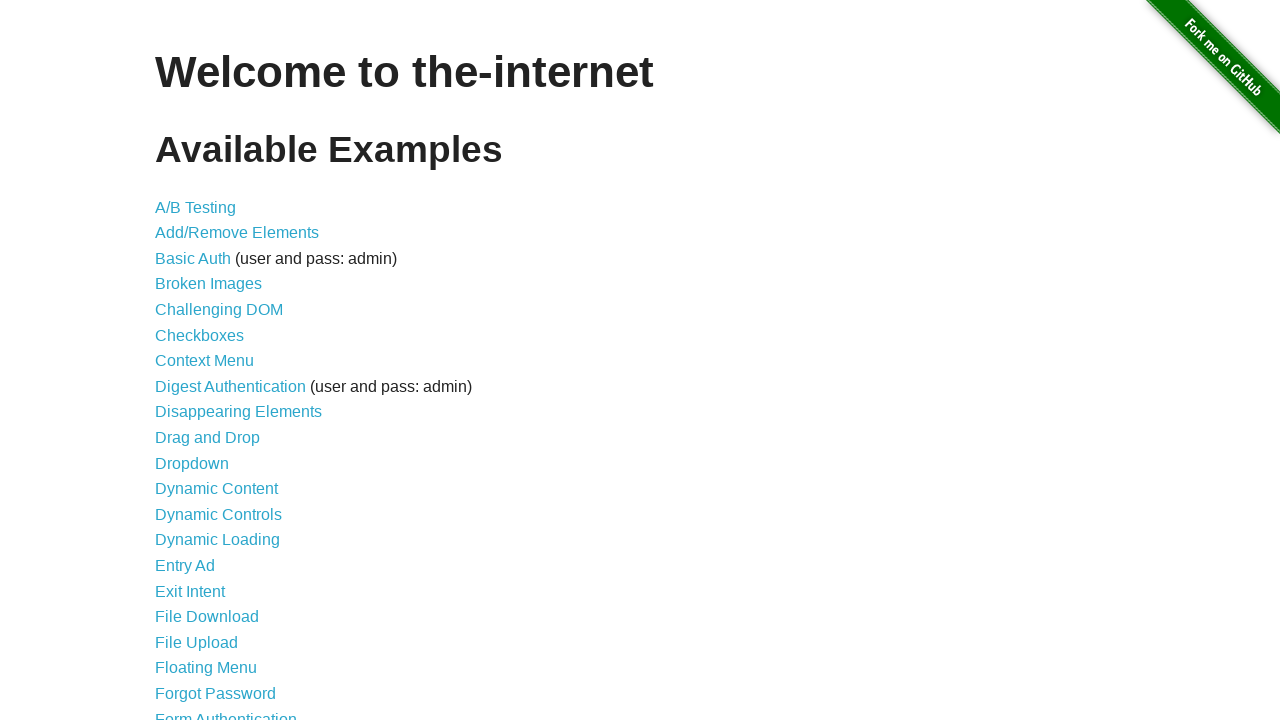

Navigated to the-internet.herokuapp.com
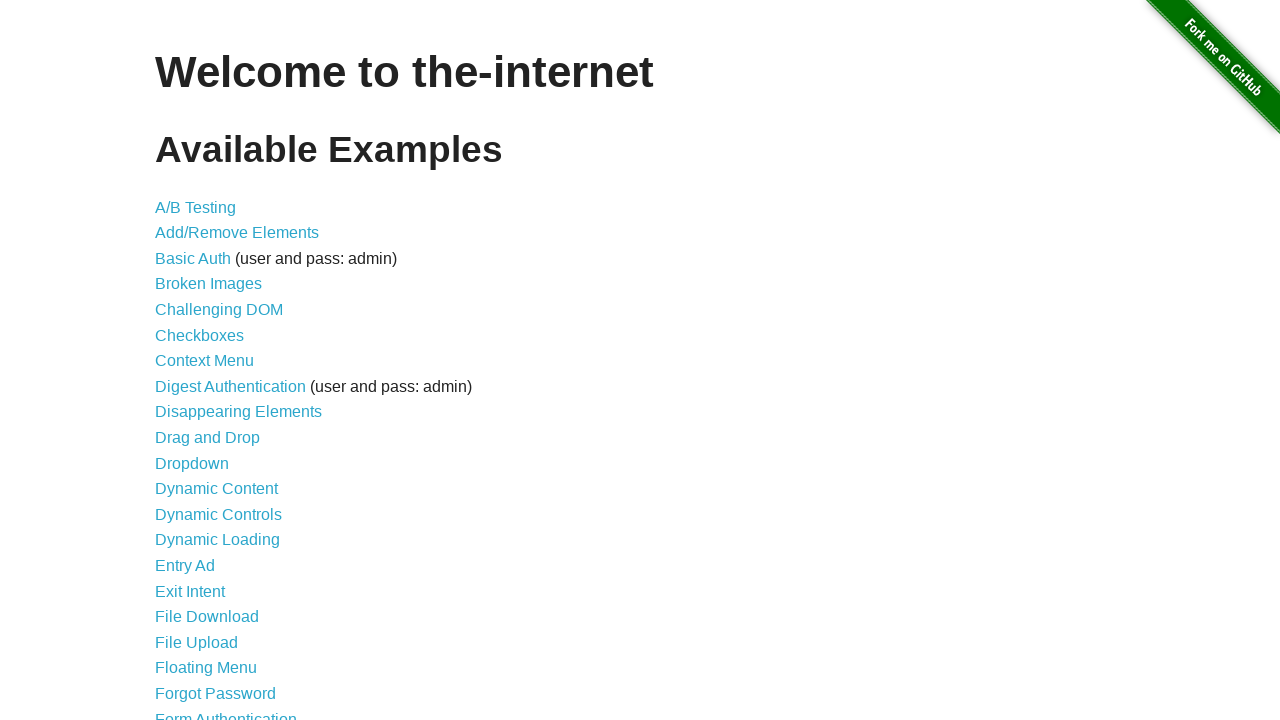

Clicked on Drag and Drop link at (208, 438) on text=Drag and Drop
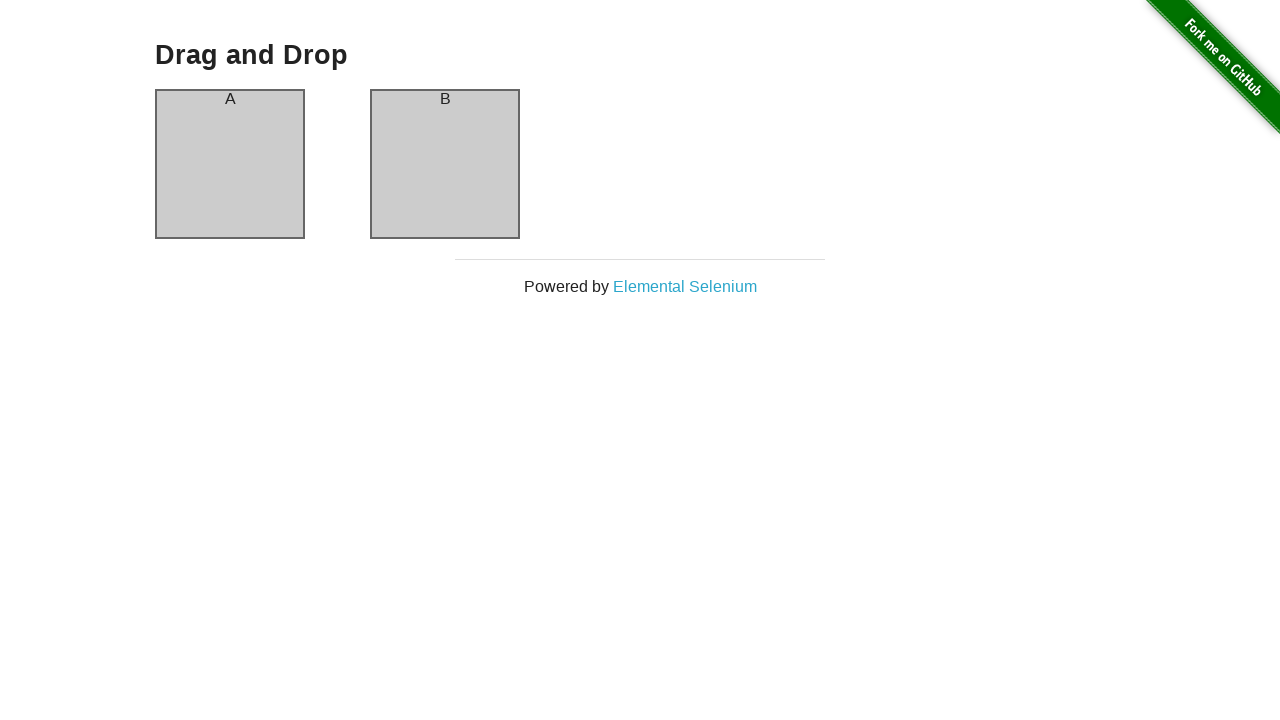

Column A element is visible
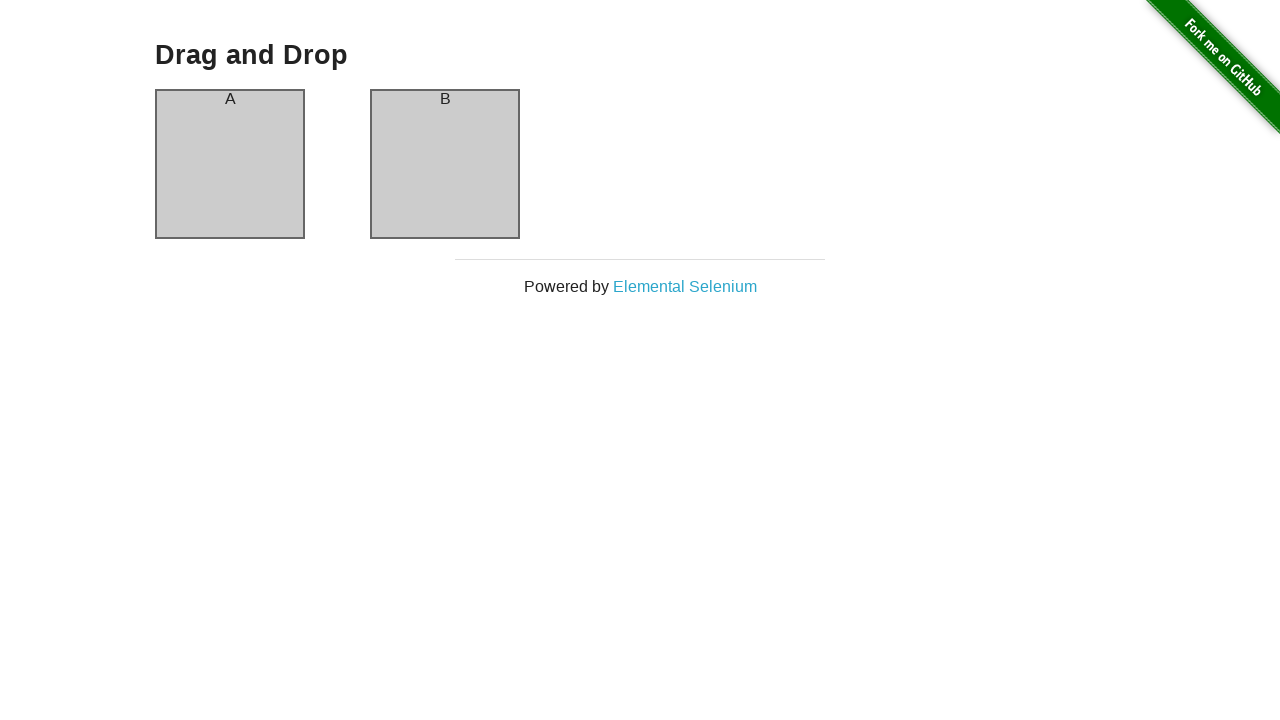

Column B element is visible
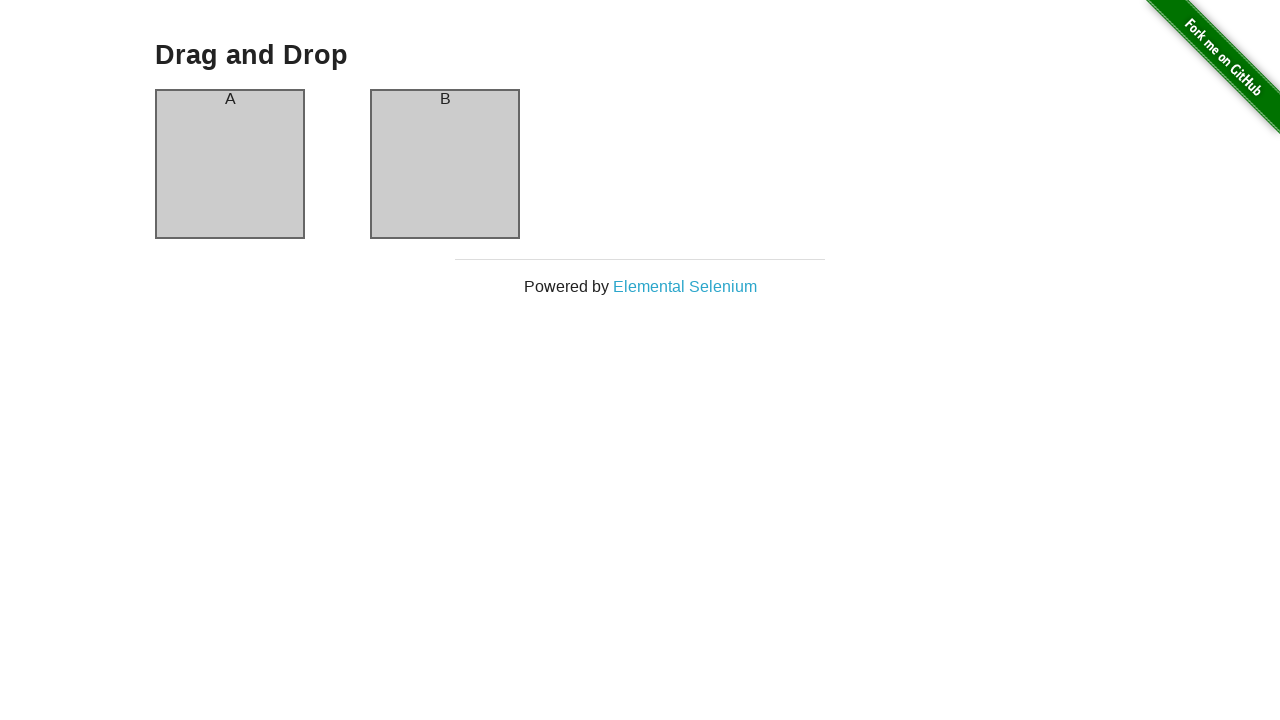

Dragged element from column A to column B at (445, 164)
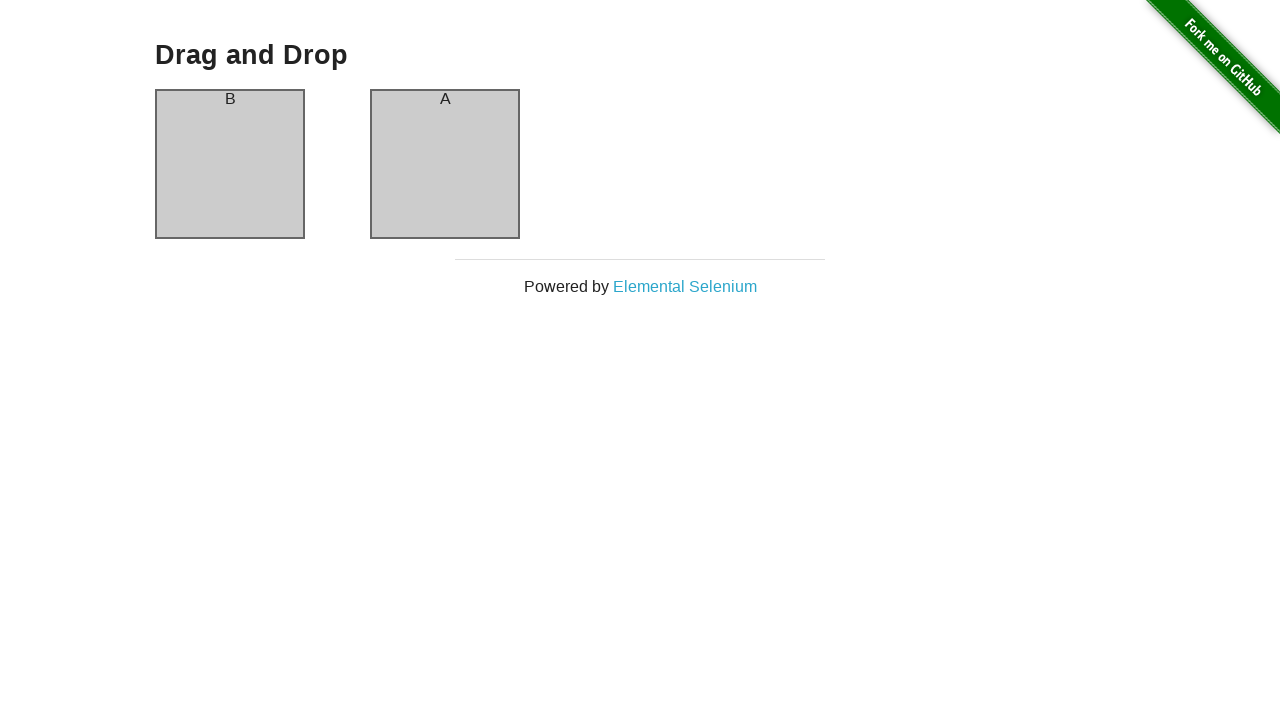

Verified that column A header now displays 'B' after drag and drop
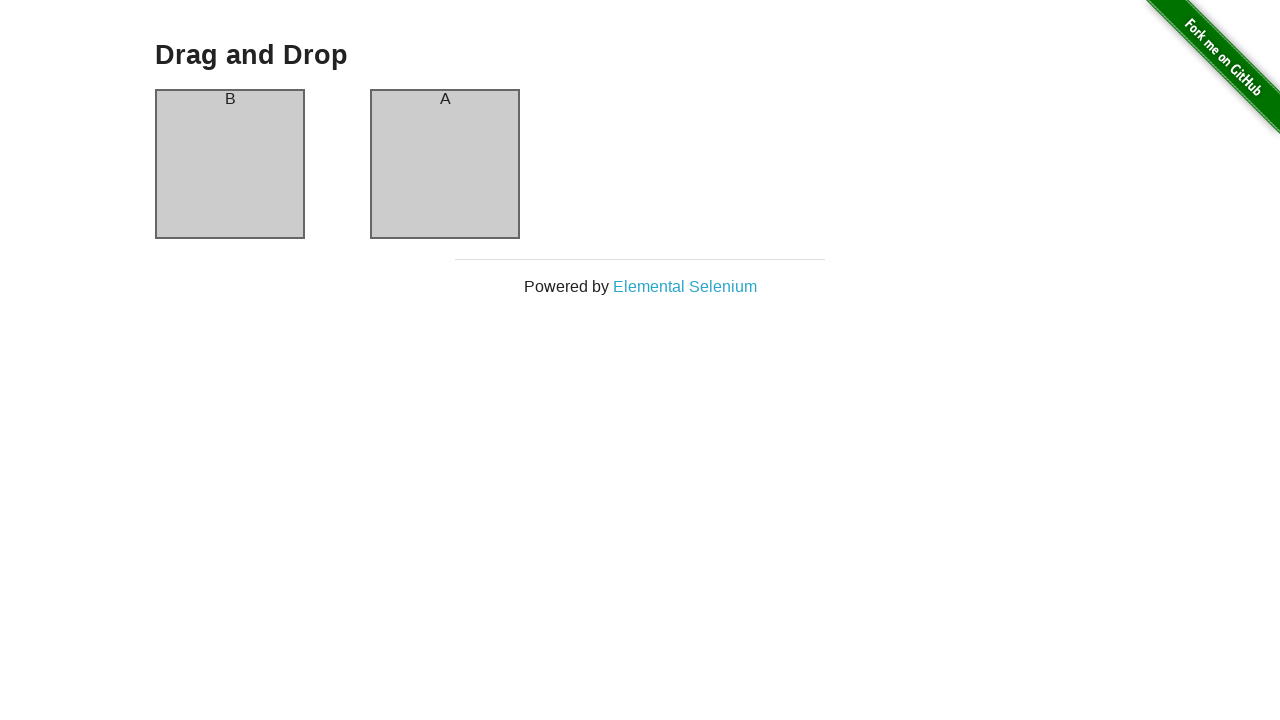

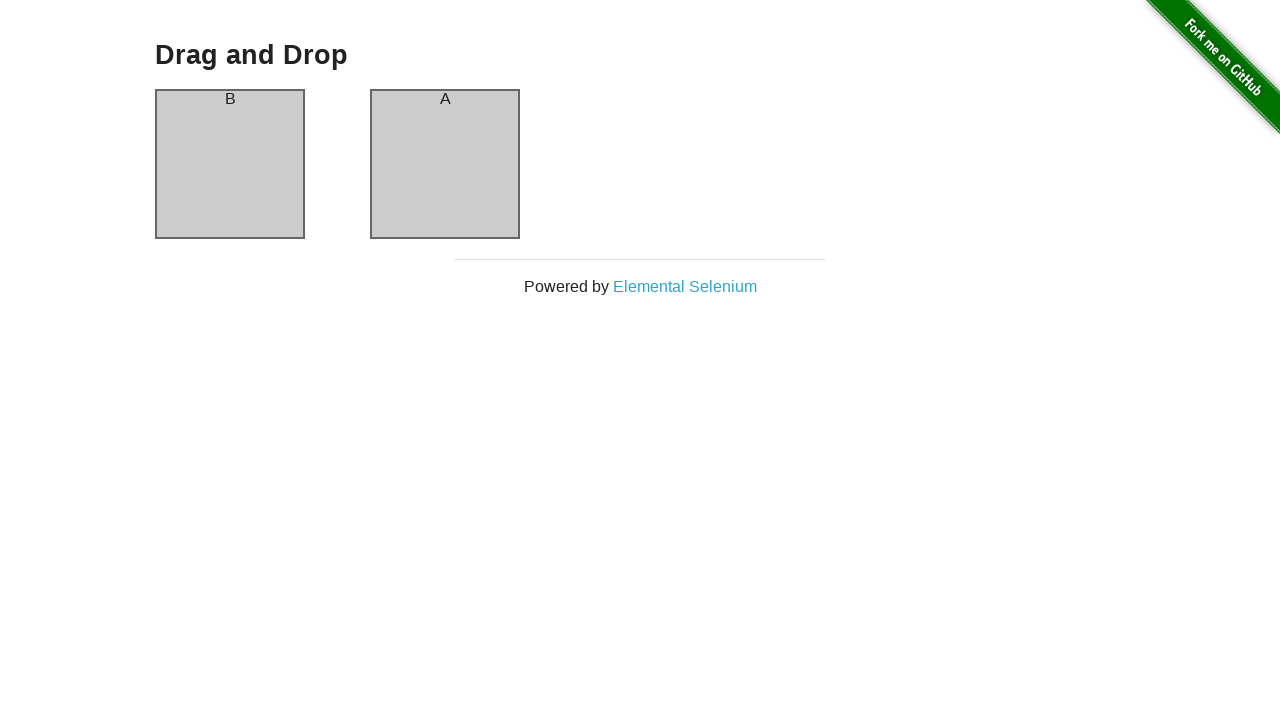